Tests JavaScript prompt alert by clicking a button to trigger the prompt, entering text, and accepting it

Starting URL: http://the-internet.herokuapp.com/javascript_alerts

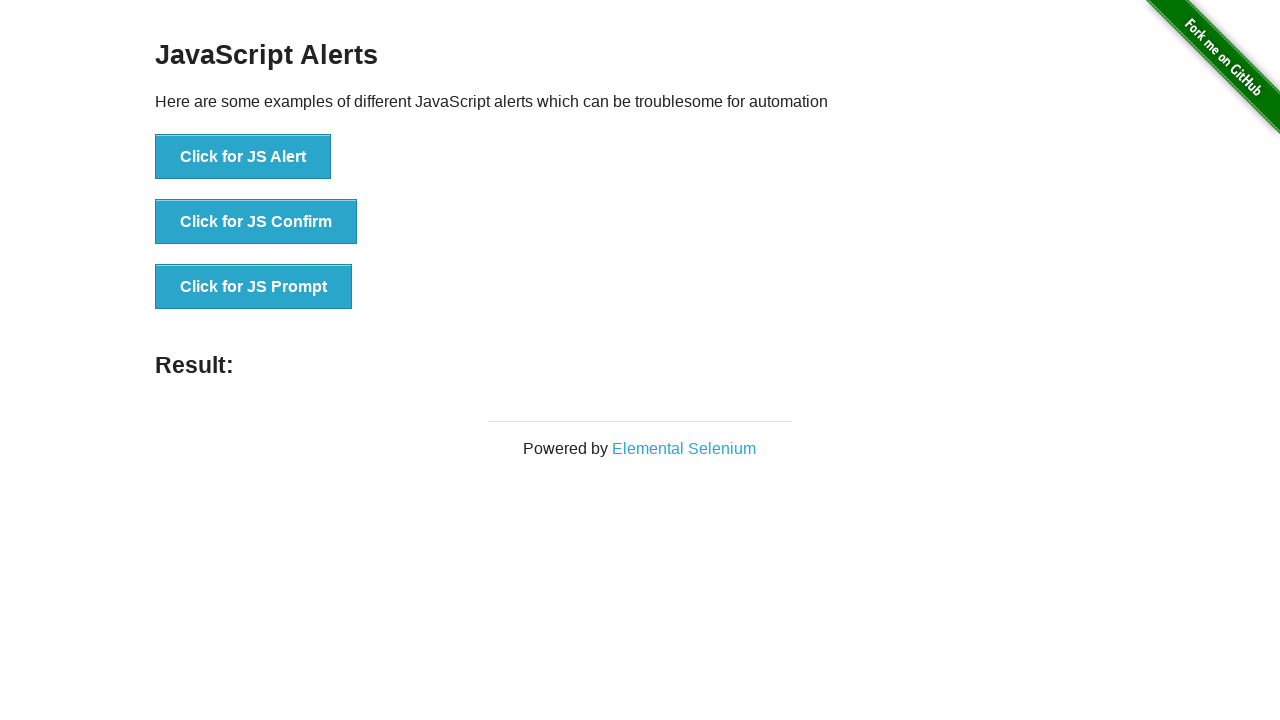

Set up dialog handler to accept prompt with text 'Everything is OK!'
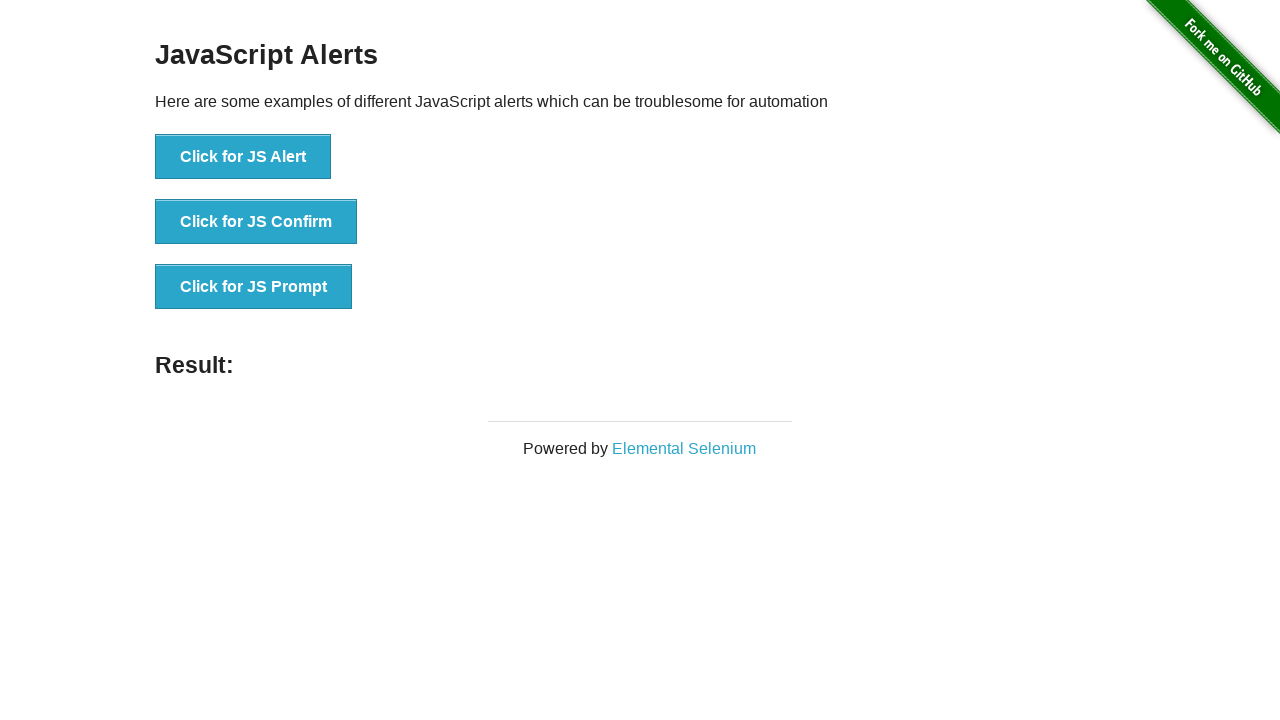

Clicked button to trigger JavaScript prompt alert at (254, 287) on xpath=//button[. = 'Click for JS Prompt']
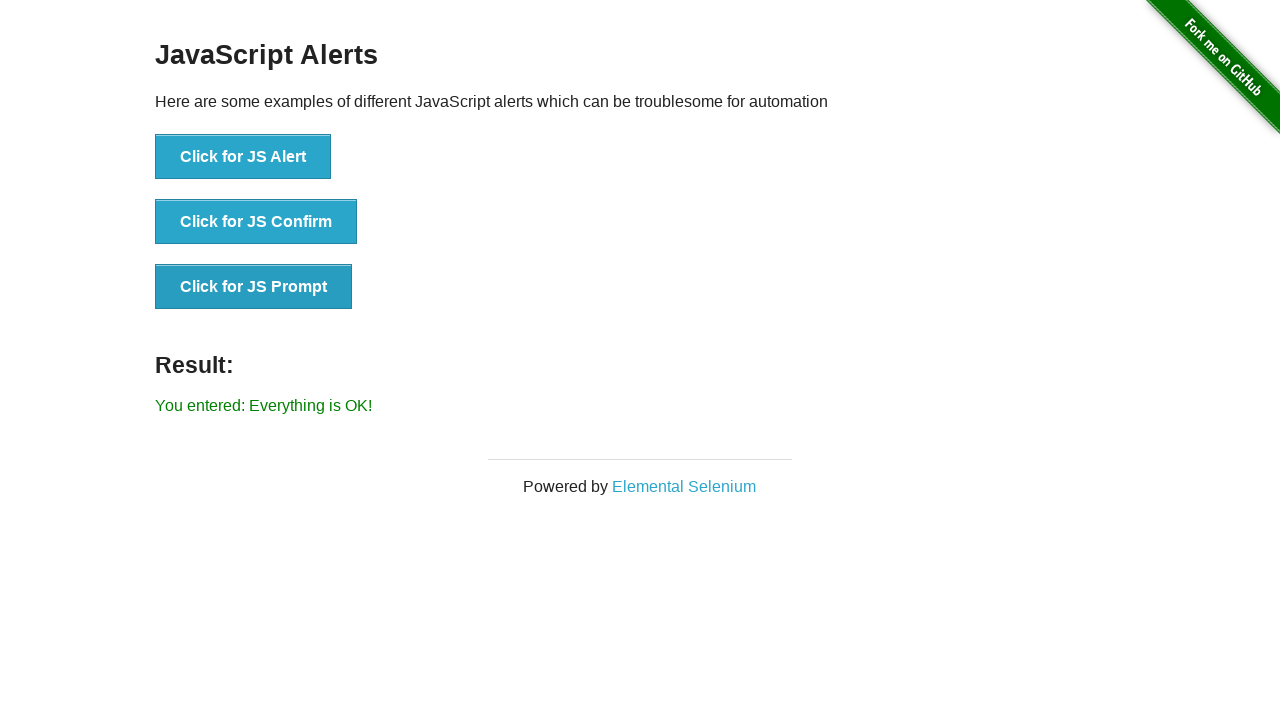

Prompt result element loaded and visible
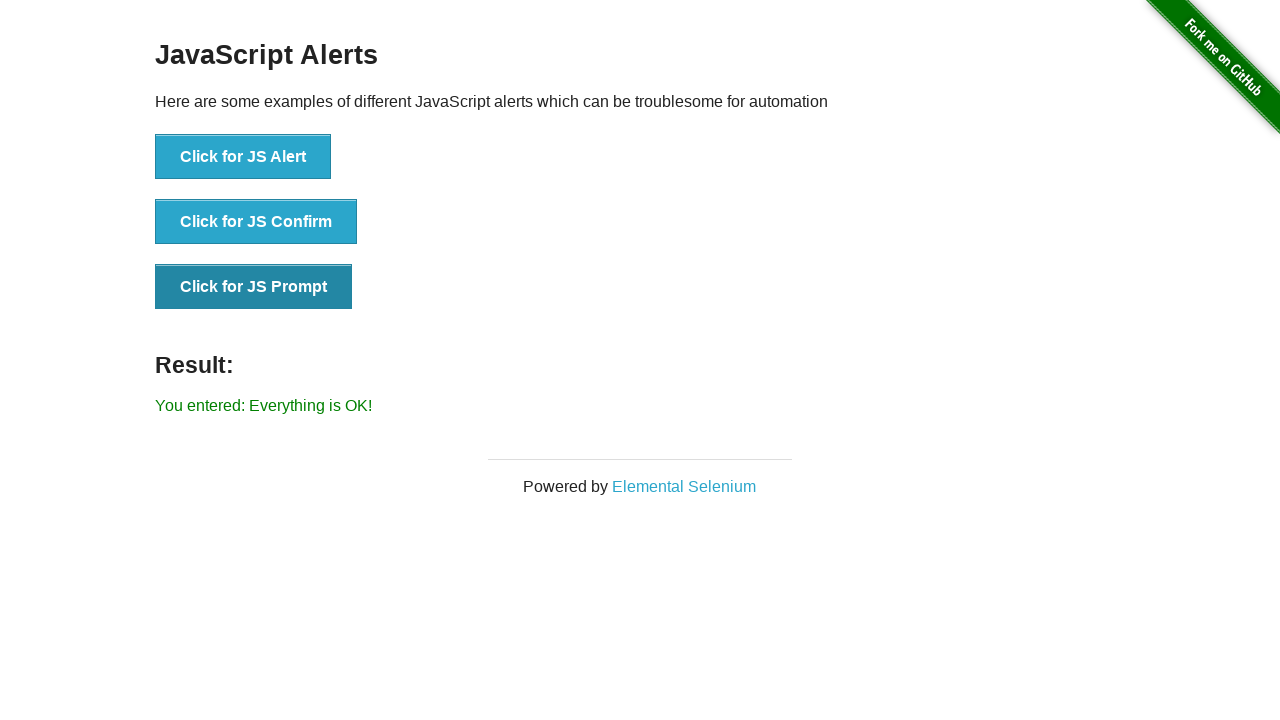

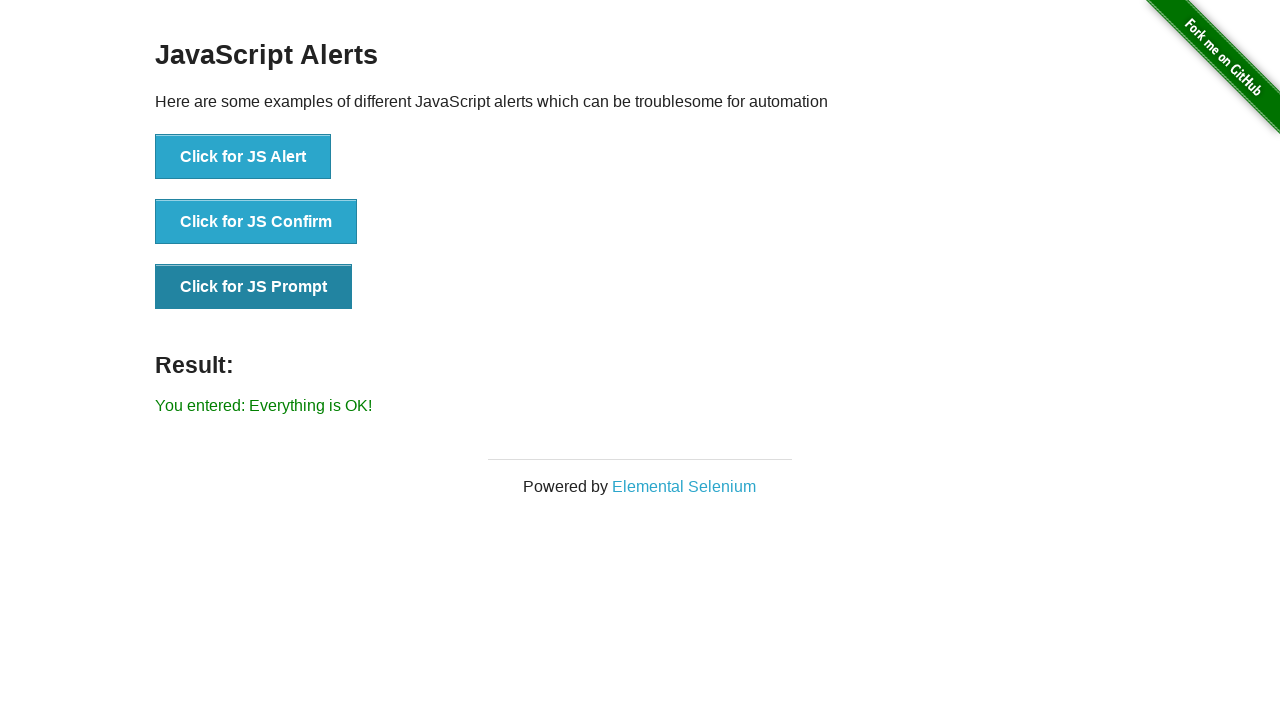